Solves a mathematical captcha by extracting a value from an element attribute, calculating a formula, and submitting the form with checkbox selections

Starting URL: http://suninjuly.github.io/get_attribute.html

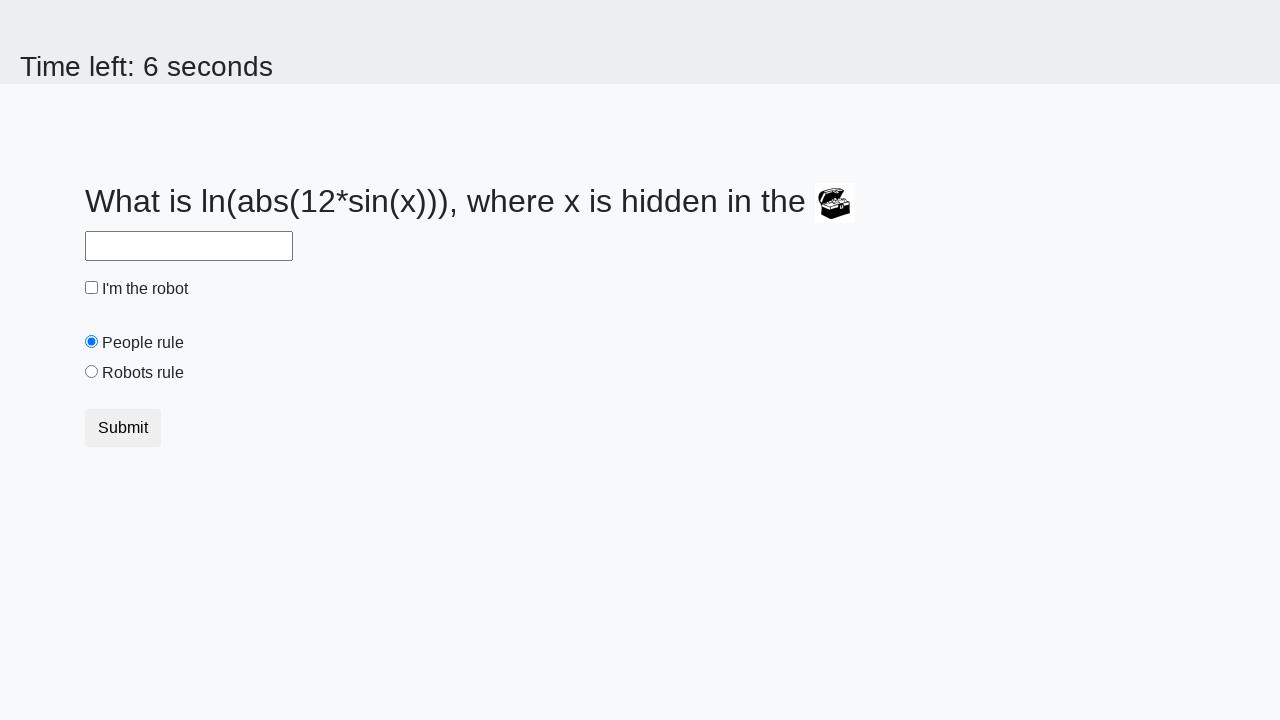

Extracted valuex attribute from treasure element
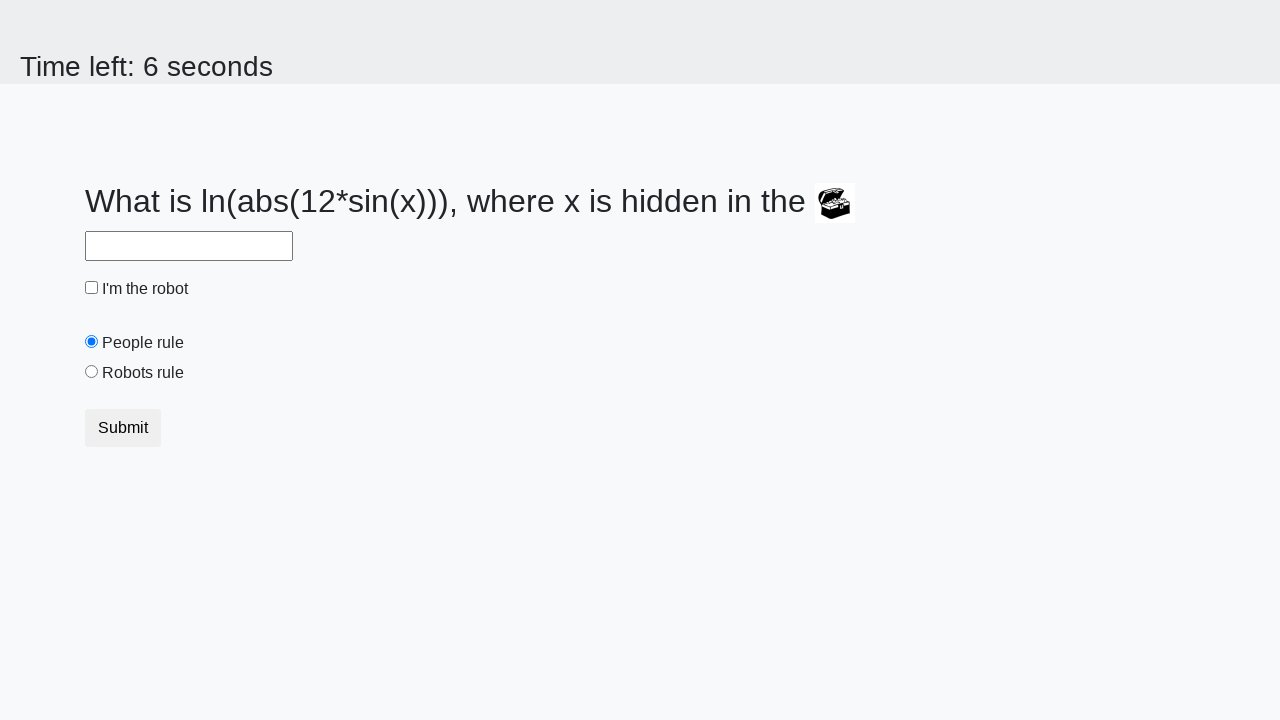

Calculated mathematical formula: log(abs(12 * sin(x)))
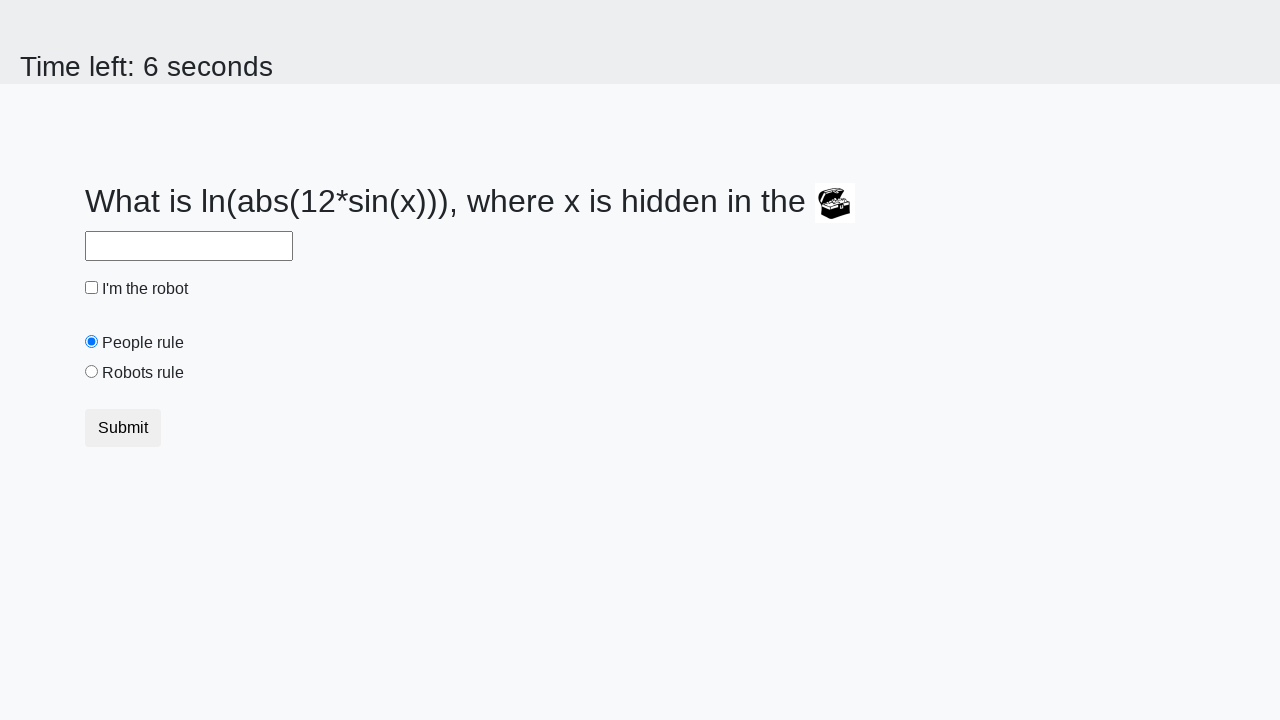

Filled answer field with calculated result on #answer
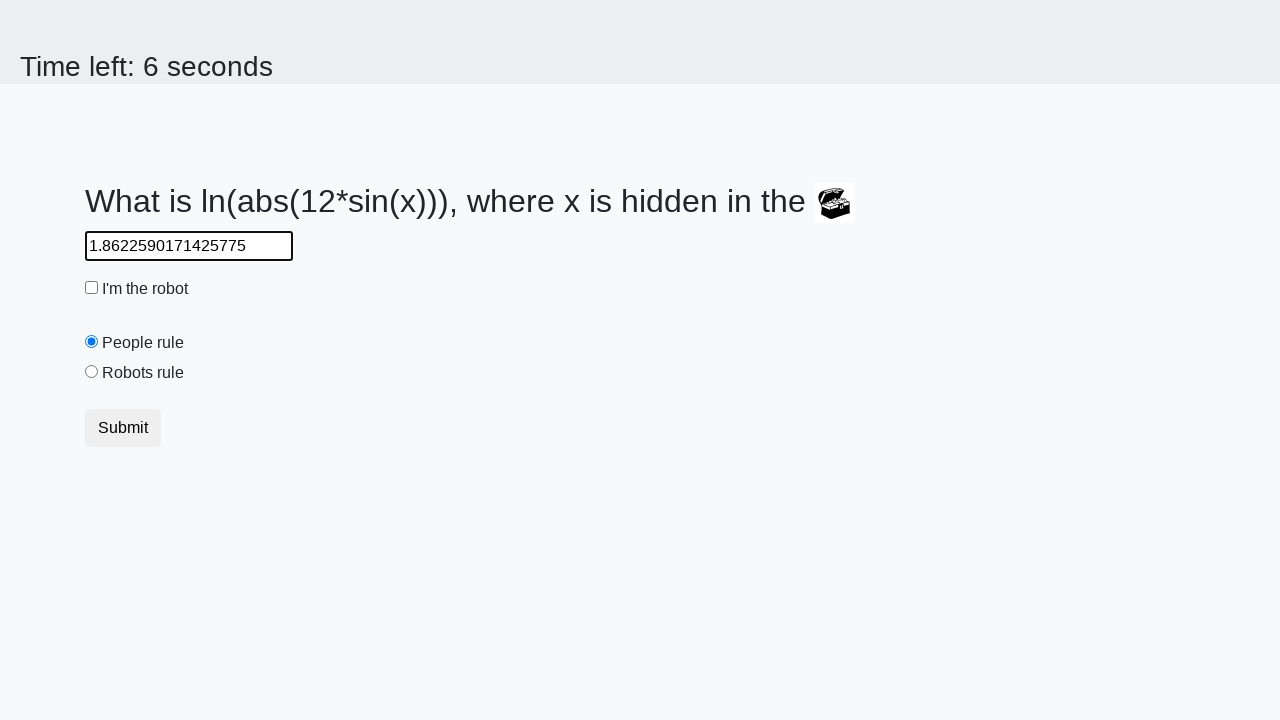

Clicked robot checkbox at (92, 288) on #robotCheckbox
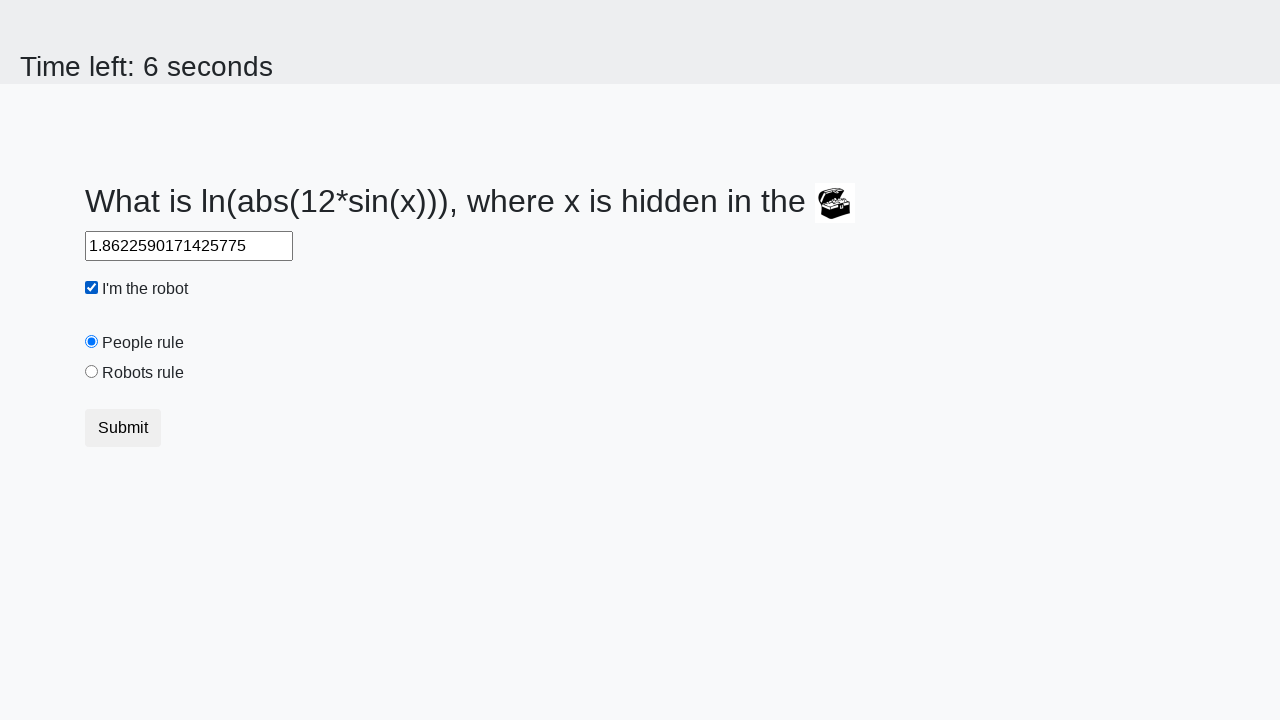

Clicked robots rule radio button at (92, 372) on #robotsRule
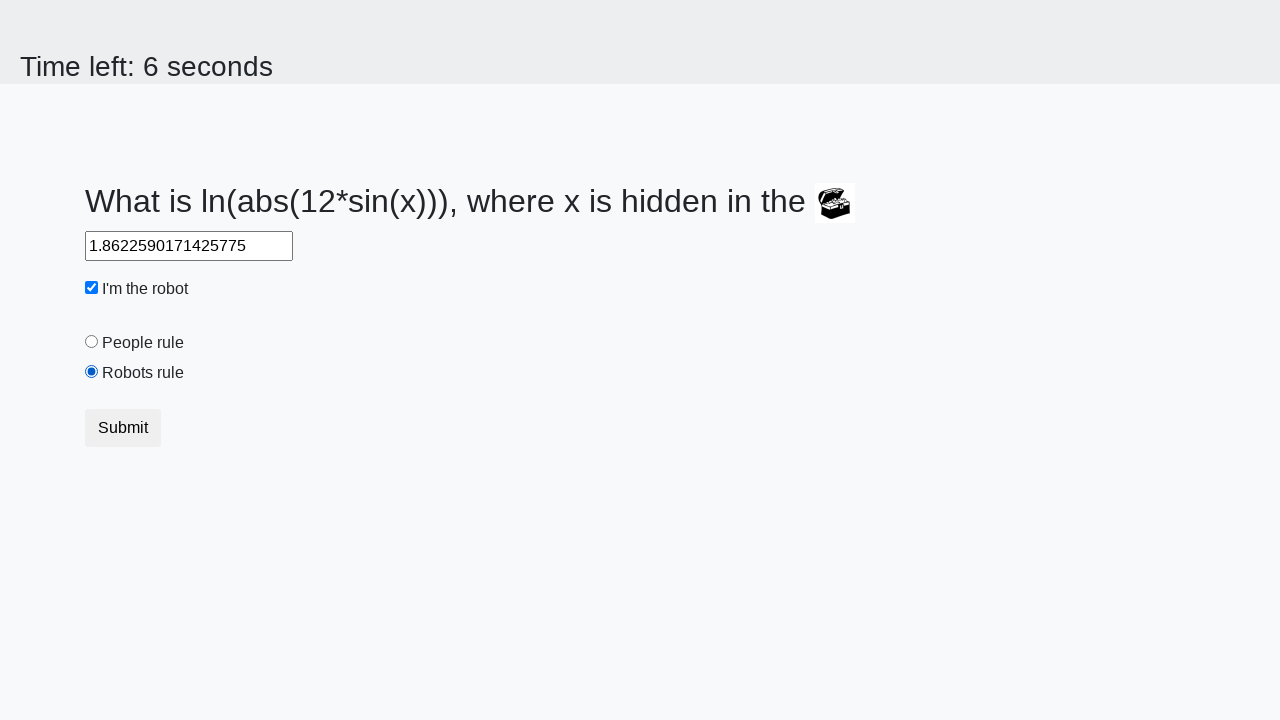

Clicked submit button at (123, 428) on button.btn
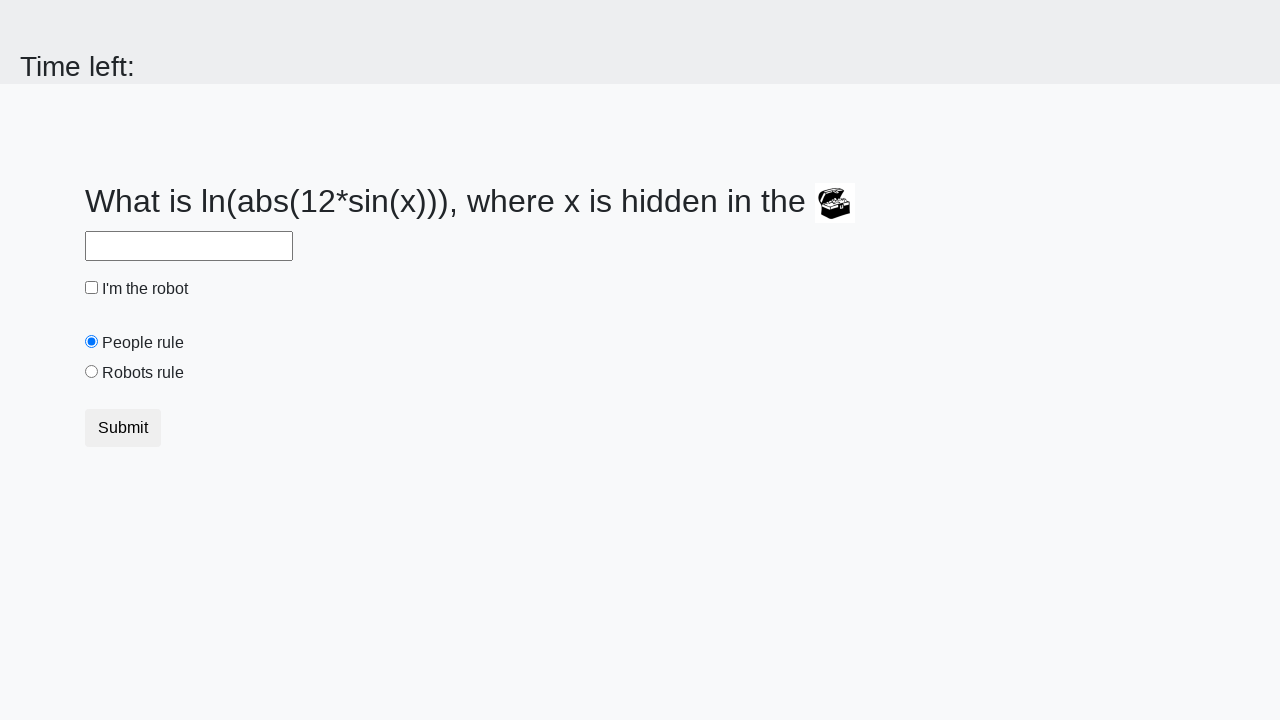

Waited for result page to load
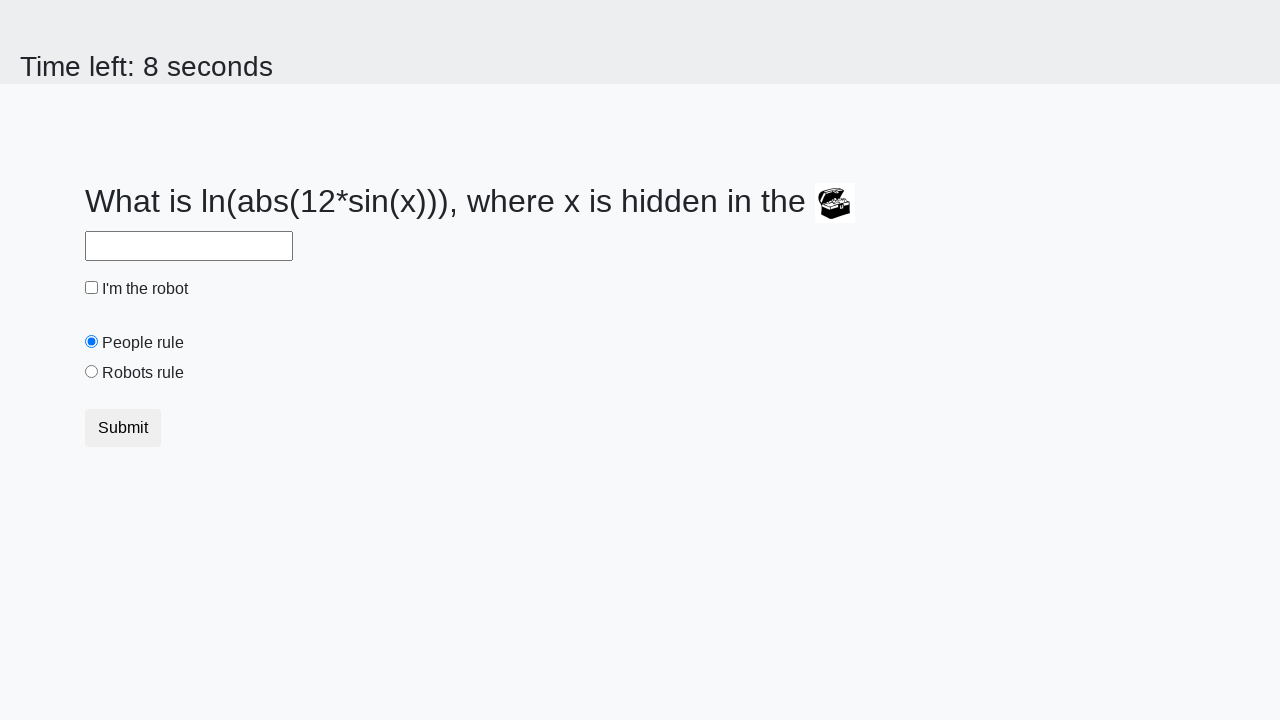

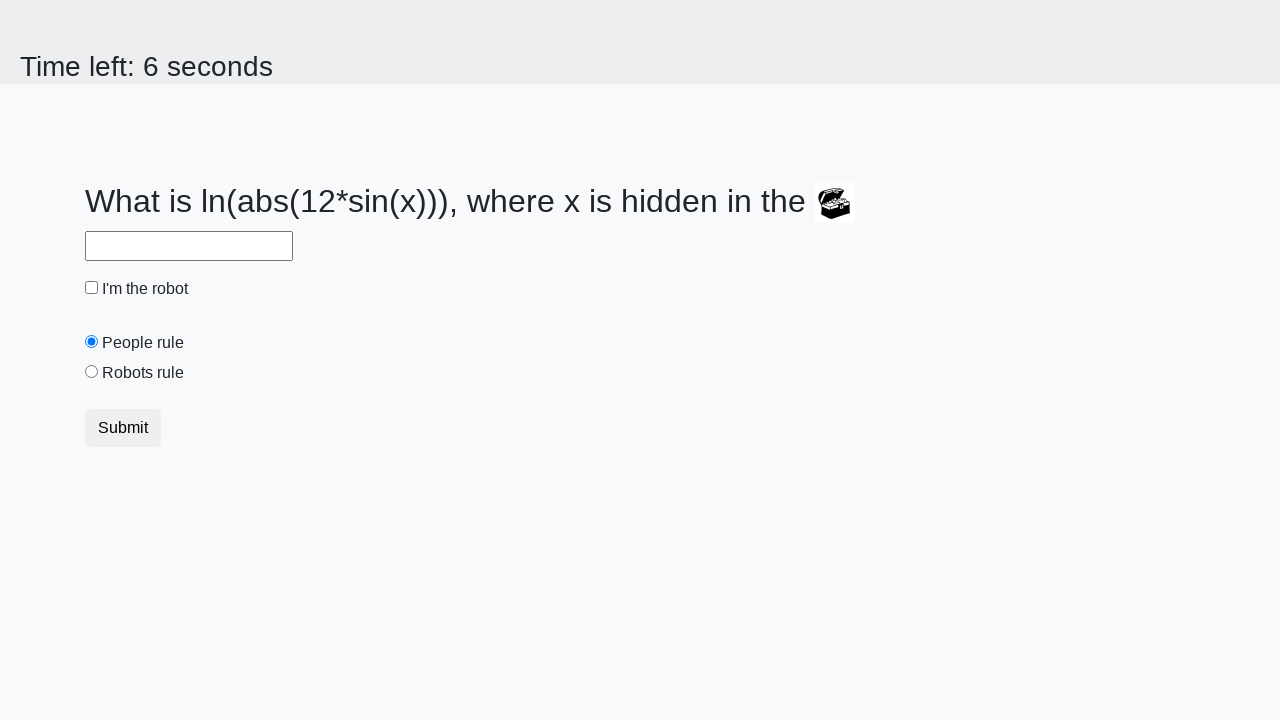